Validates that the website URL returns a valid HTTP response code

Starting URL: https://www.99bookscart.com

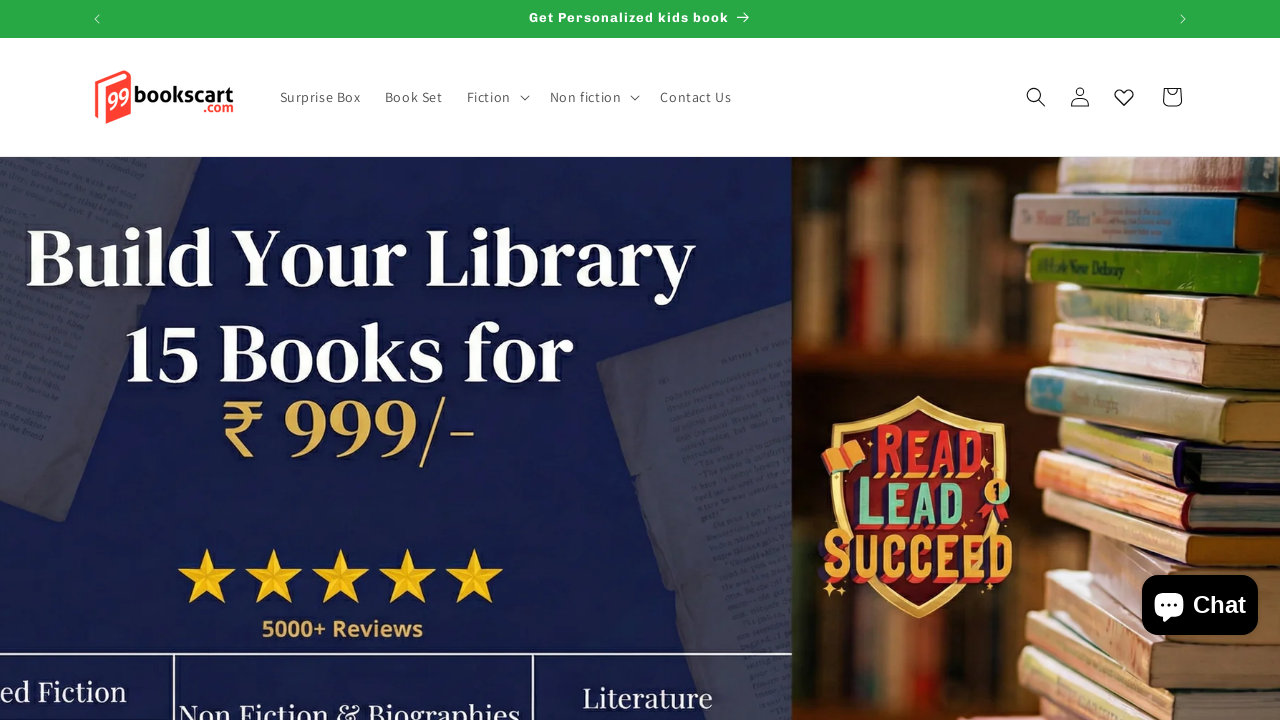

Retrieved HTTP response status code from page navigation
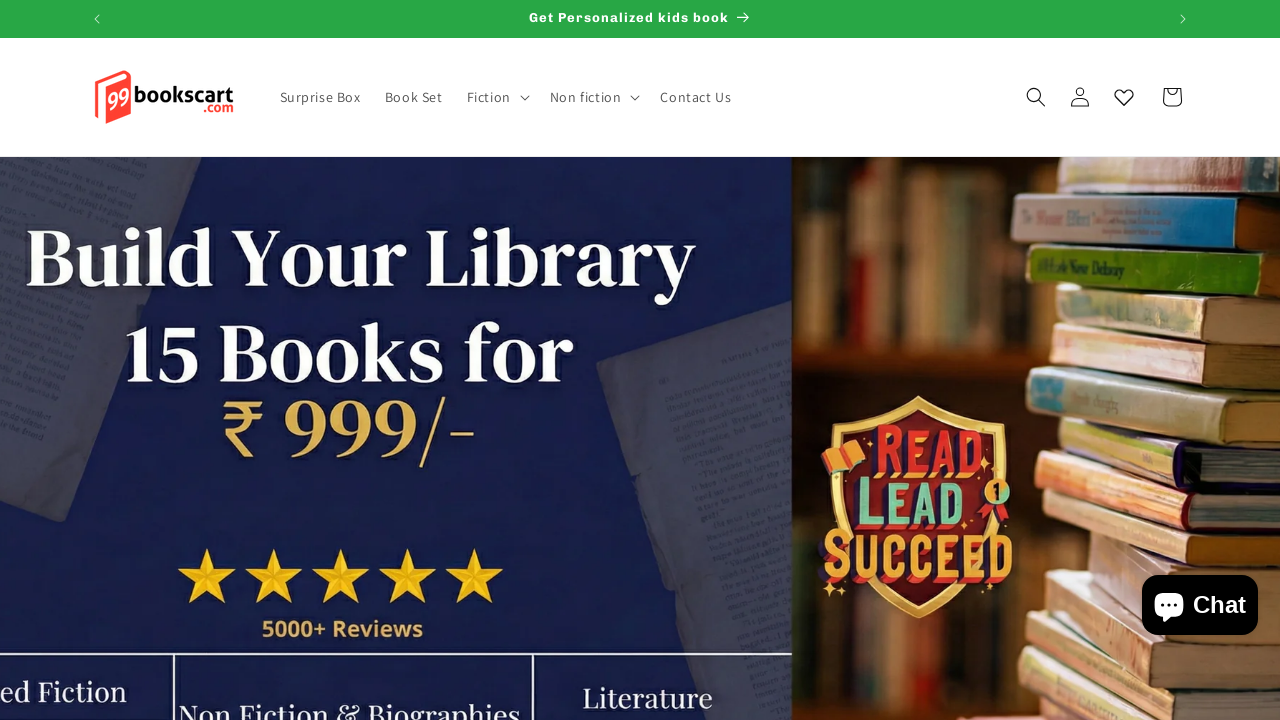

Validated that website URL returns HTTP 200 response code
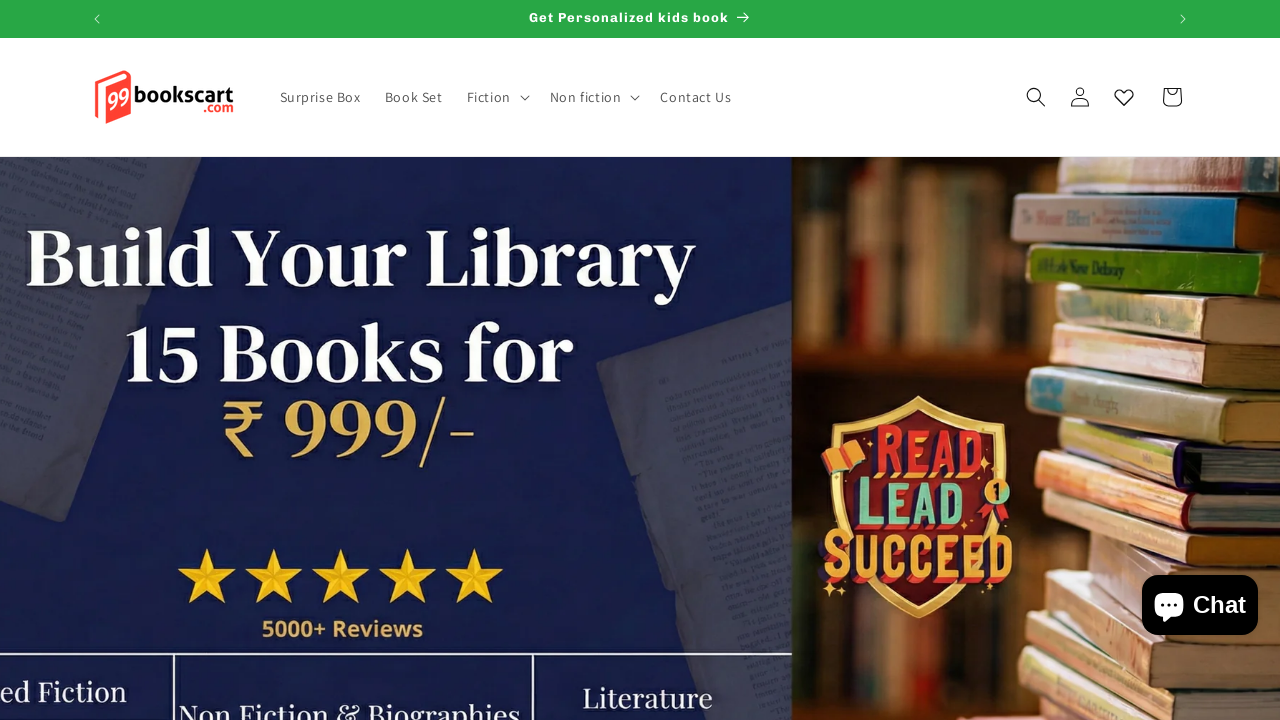

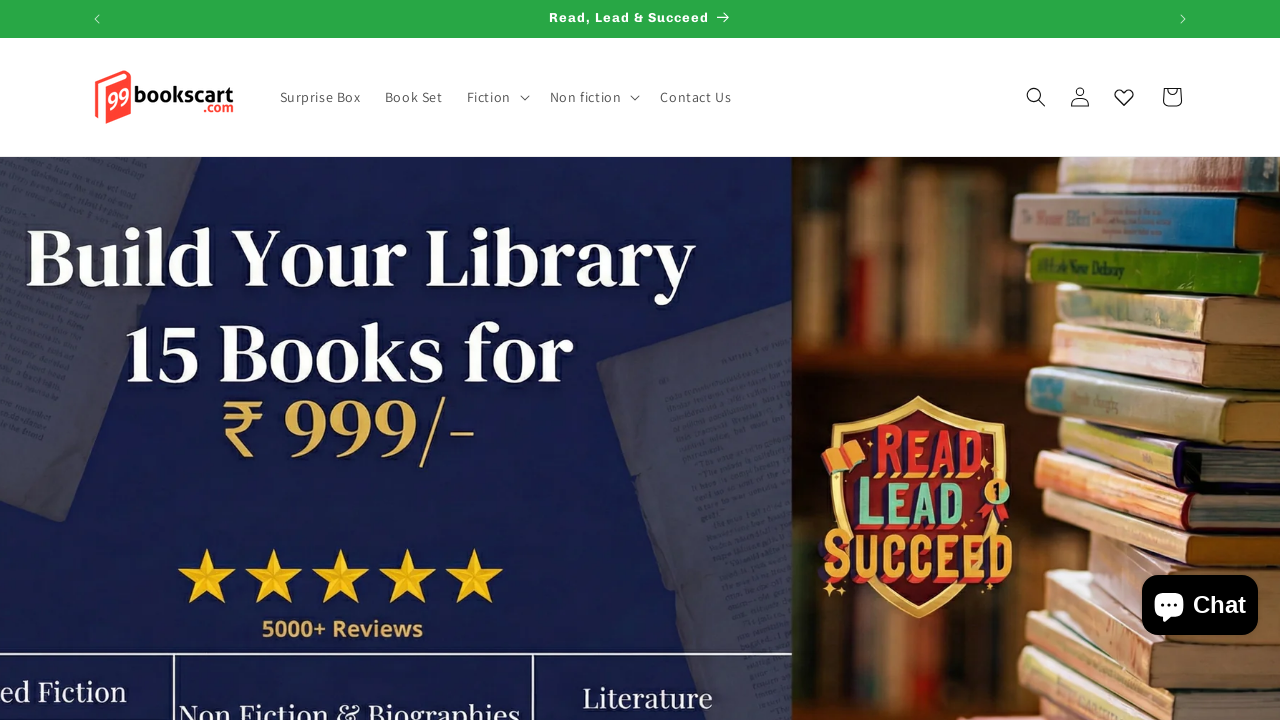